Tests form filling with keyboard interactions by entering user details and using copy-paste functionality to duplicate address fields

Starting URL: https://demoqa.com/text-box

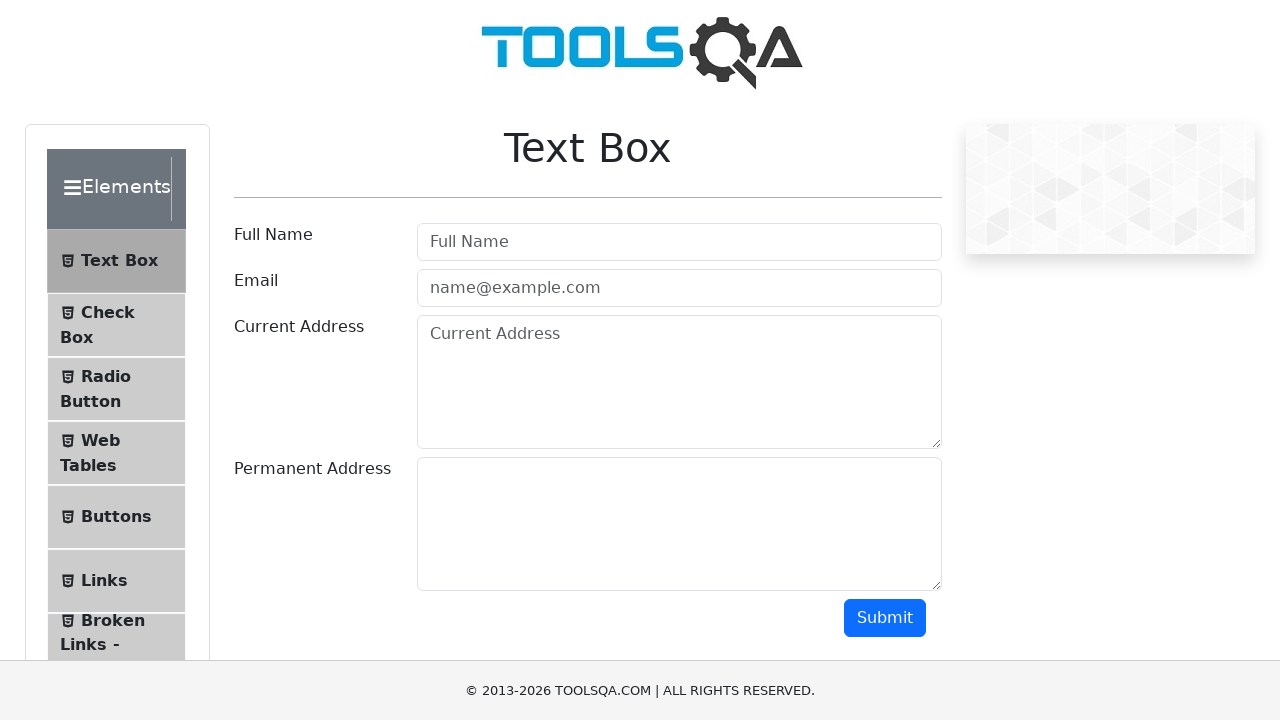

Filled username field with 'amrat' on //input[@id='userName']
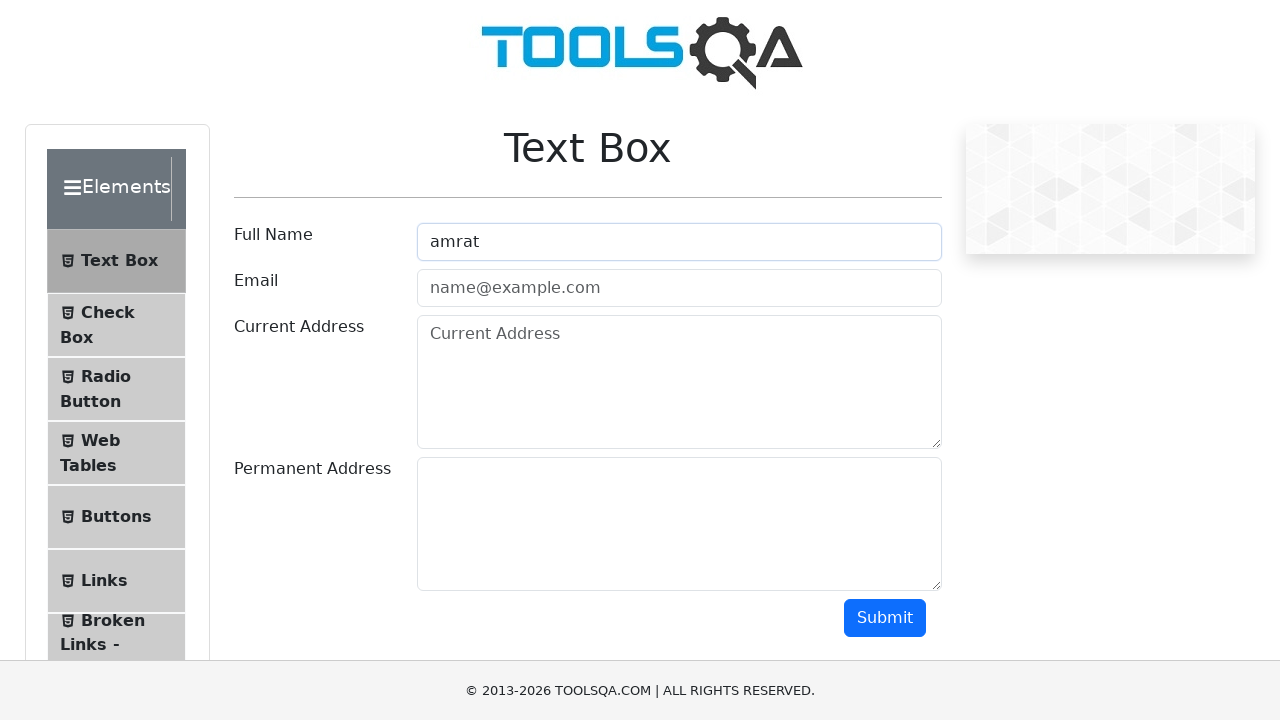

Pressed Tab to navigate to email field
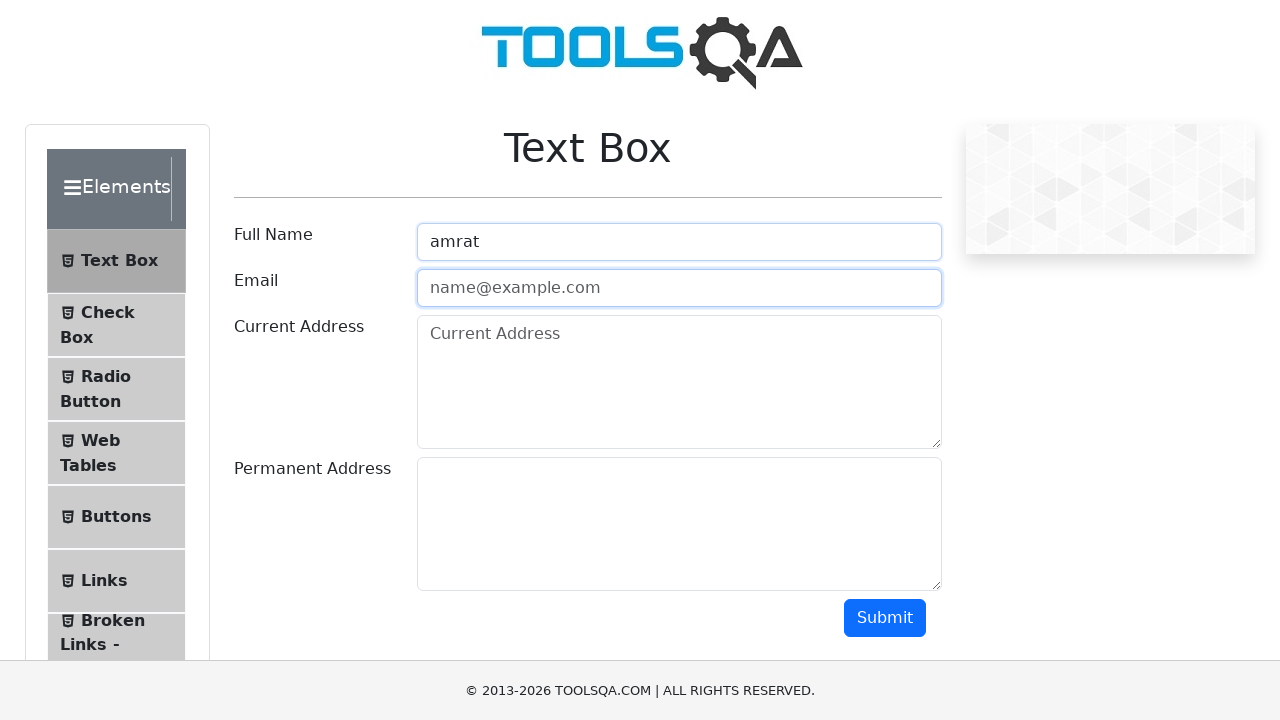

Entered email address 'amrat@gmail.com'
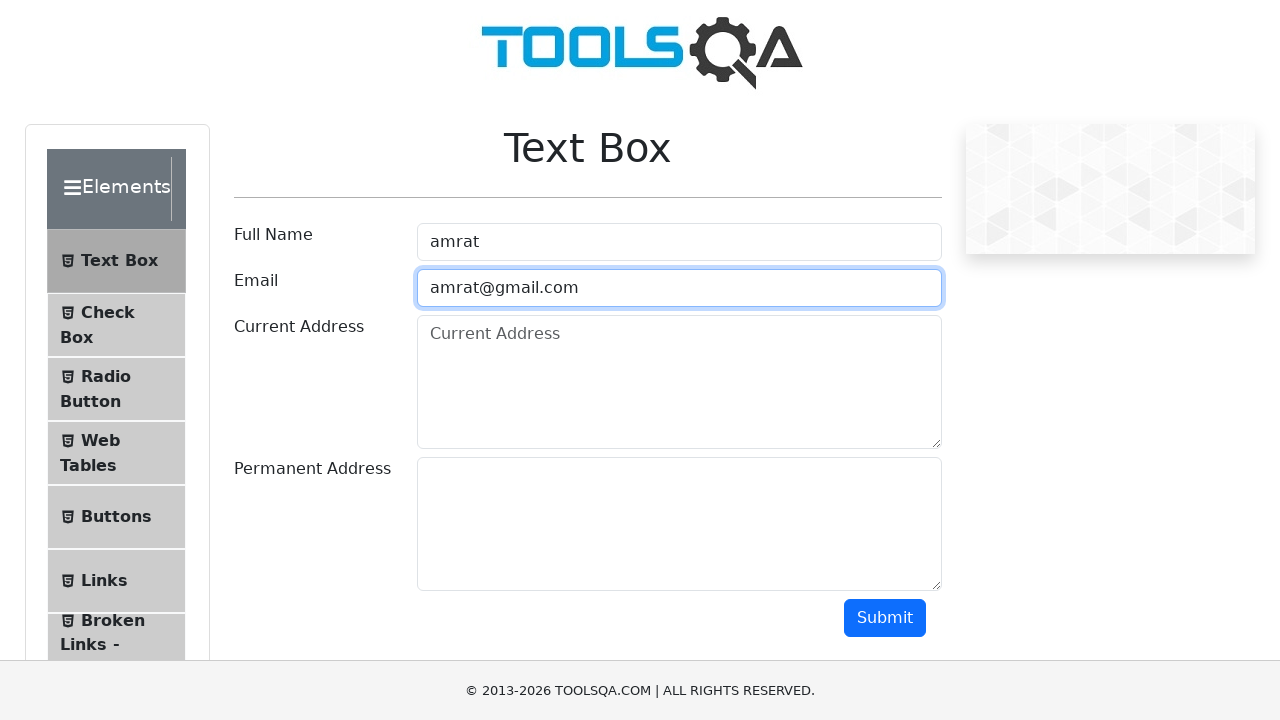

Pressed Tab to navigate to current address field
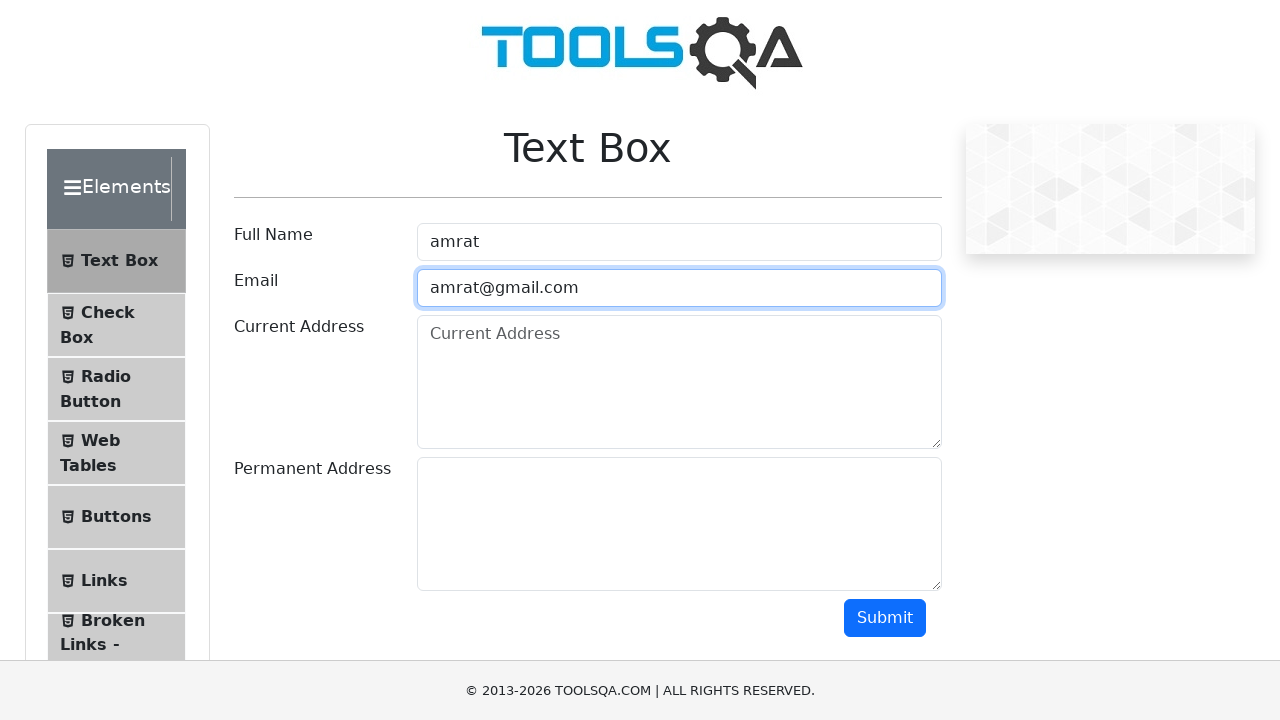

Entered current address 'ukhali bk parbhani'
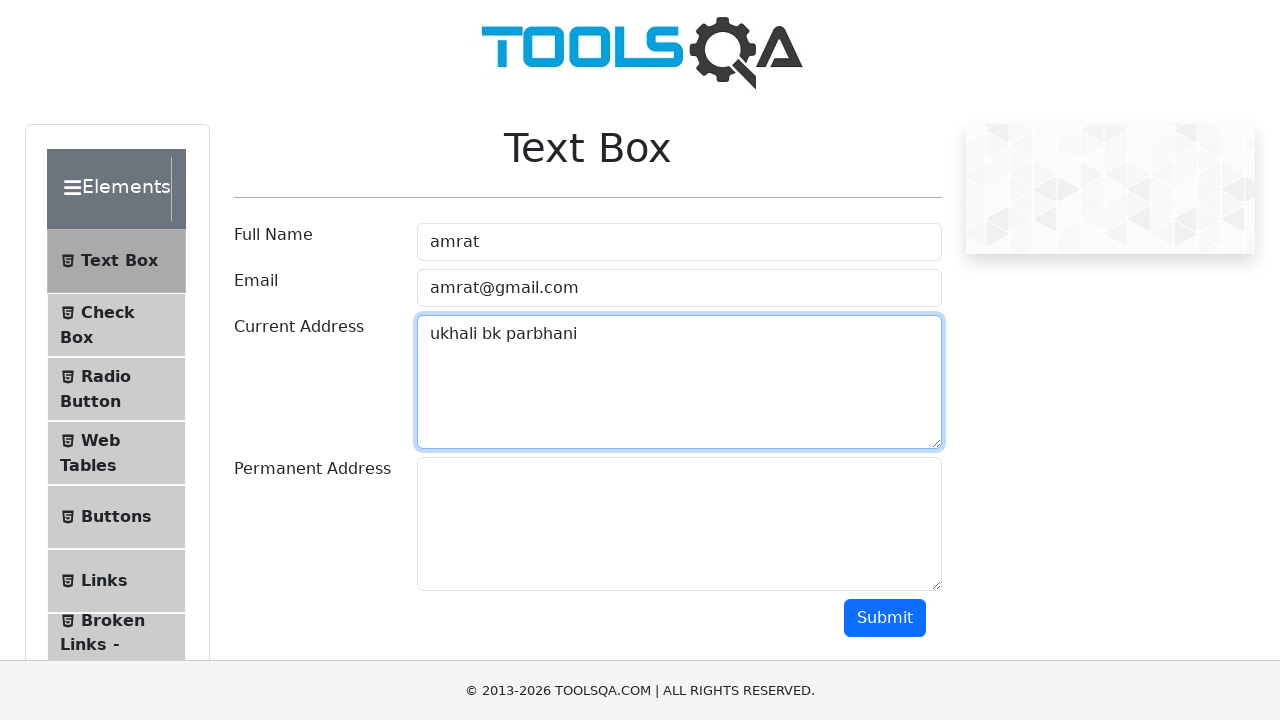

Selected all text in current address field using Ctrl+A
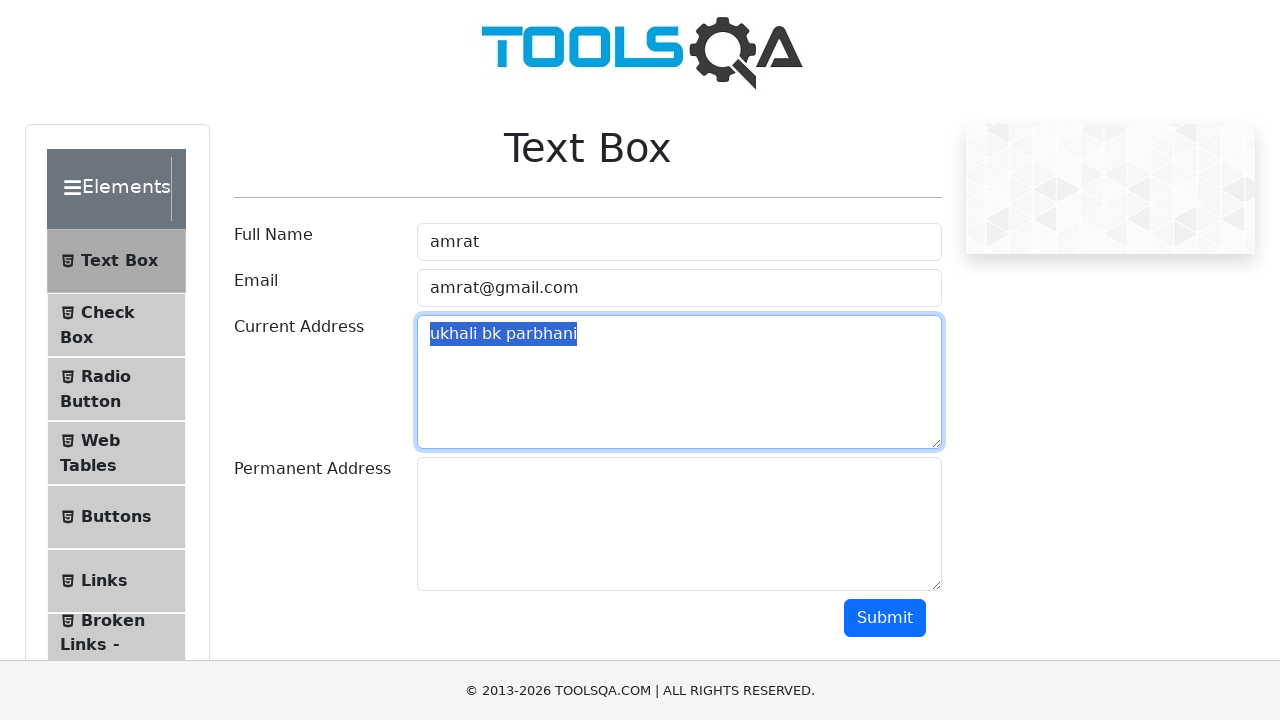

Copied selected address text using Ctrl+C
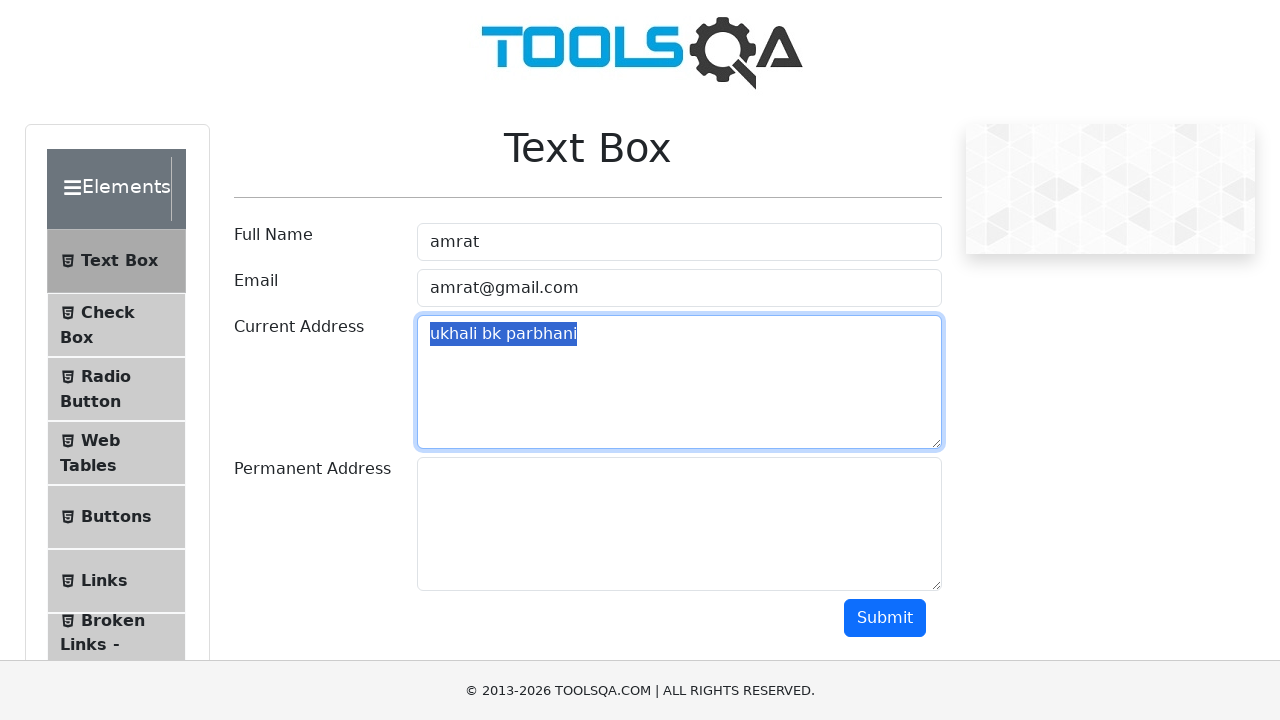

Pressed Tab to navigate to permanent address field
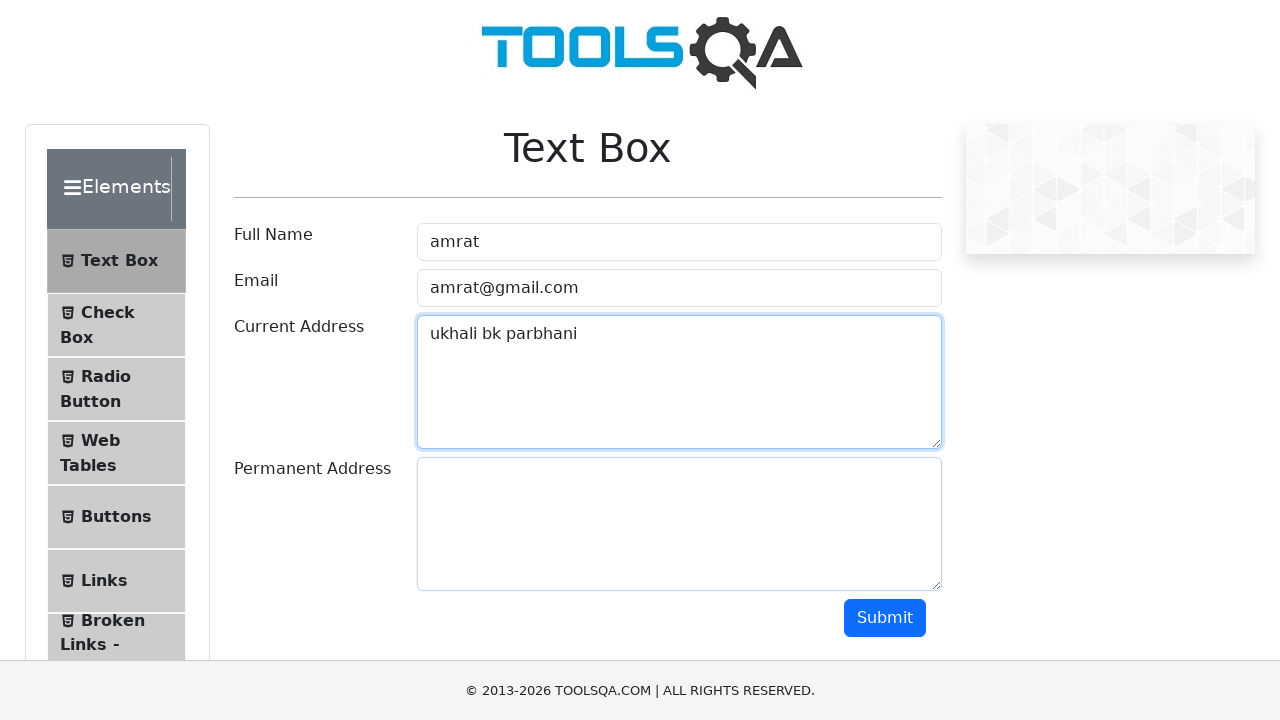

Pasted copied address into permanent address field using Ctrl+V
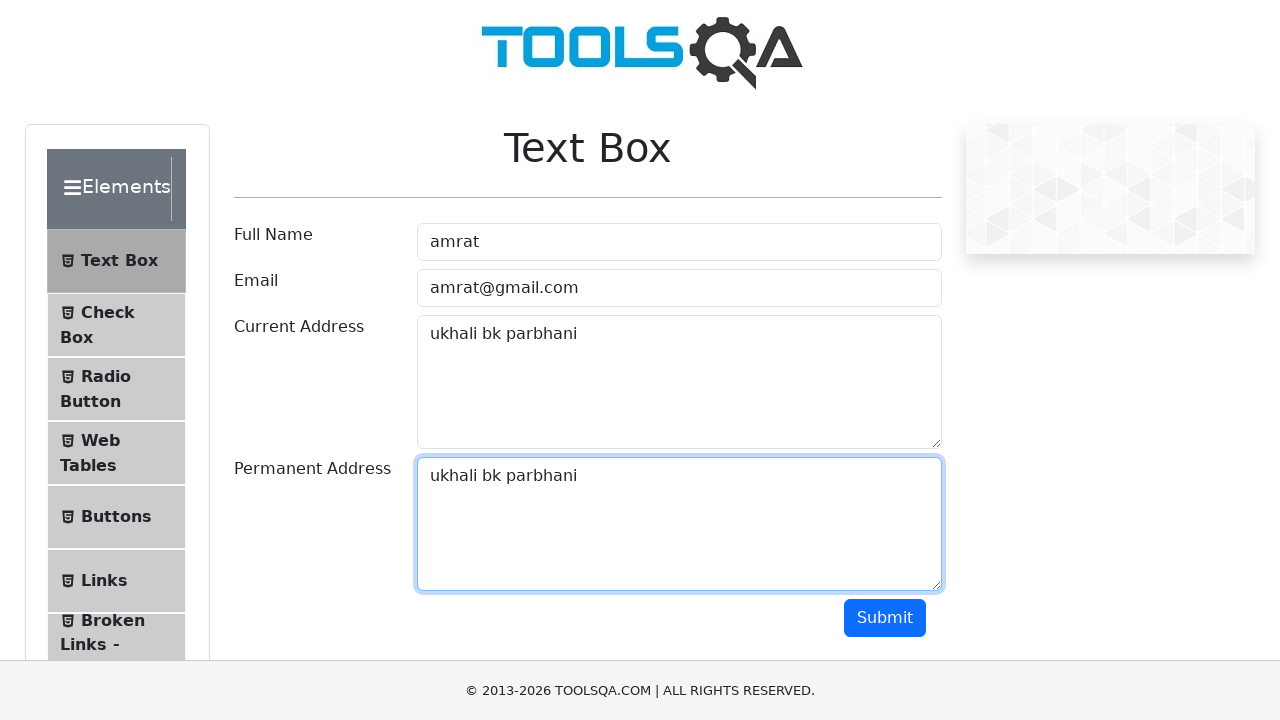

Pressed Tab to navigate to submit button
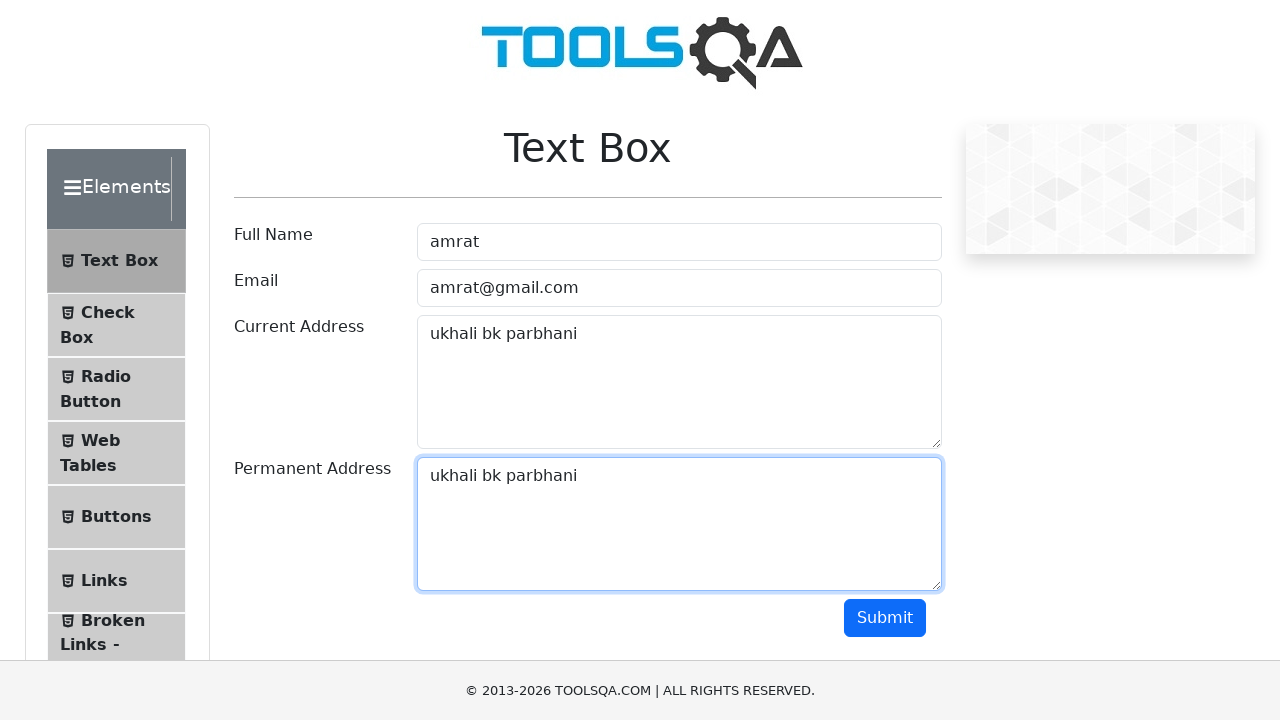

Pressed Enter to submit the form
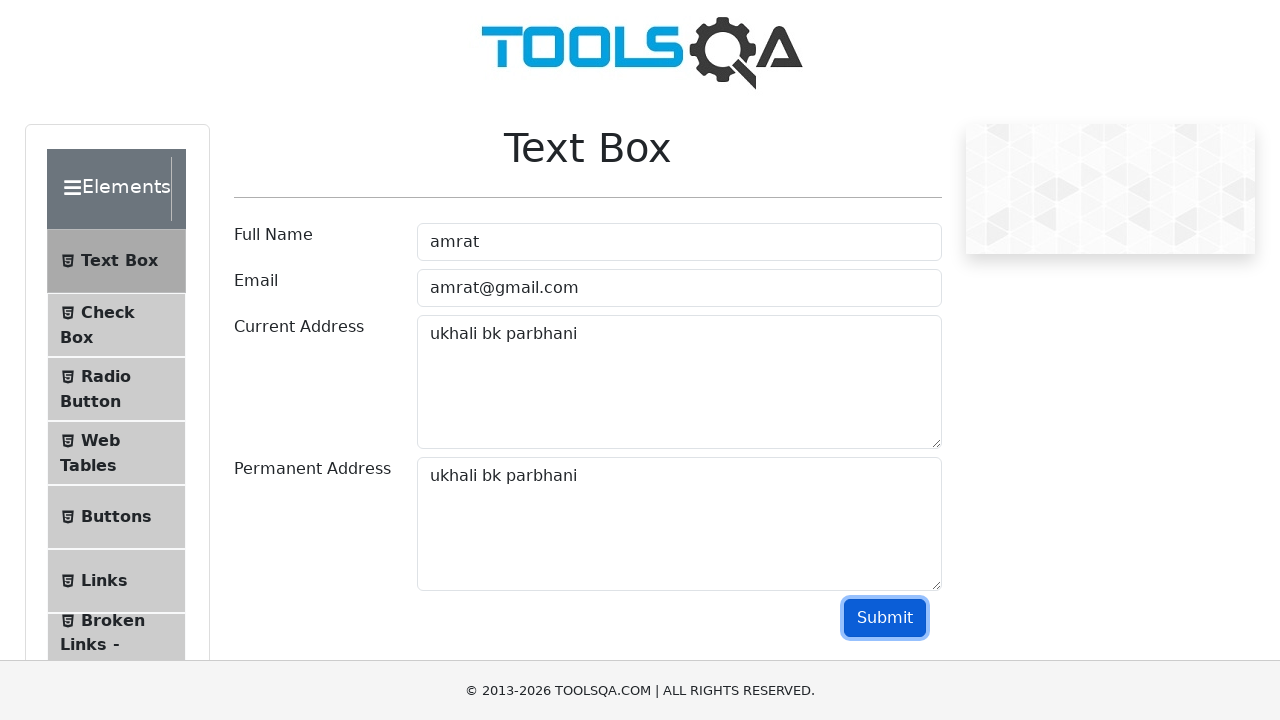

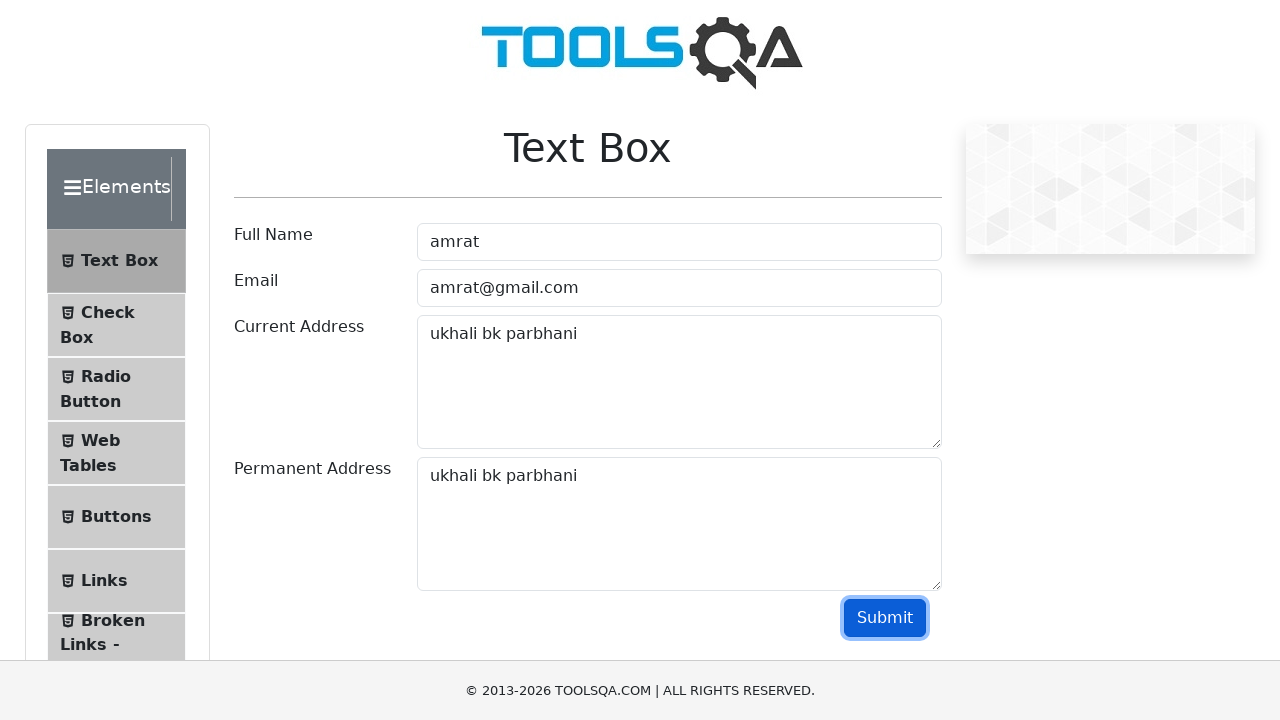